Tests a present value calculator by filling in future value, interest rate, and periods fields, then submitting the form and verifying the result is displayed

Starting URL: https://administracao-financeira.vercel.app/valor-presente

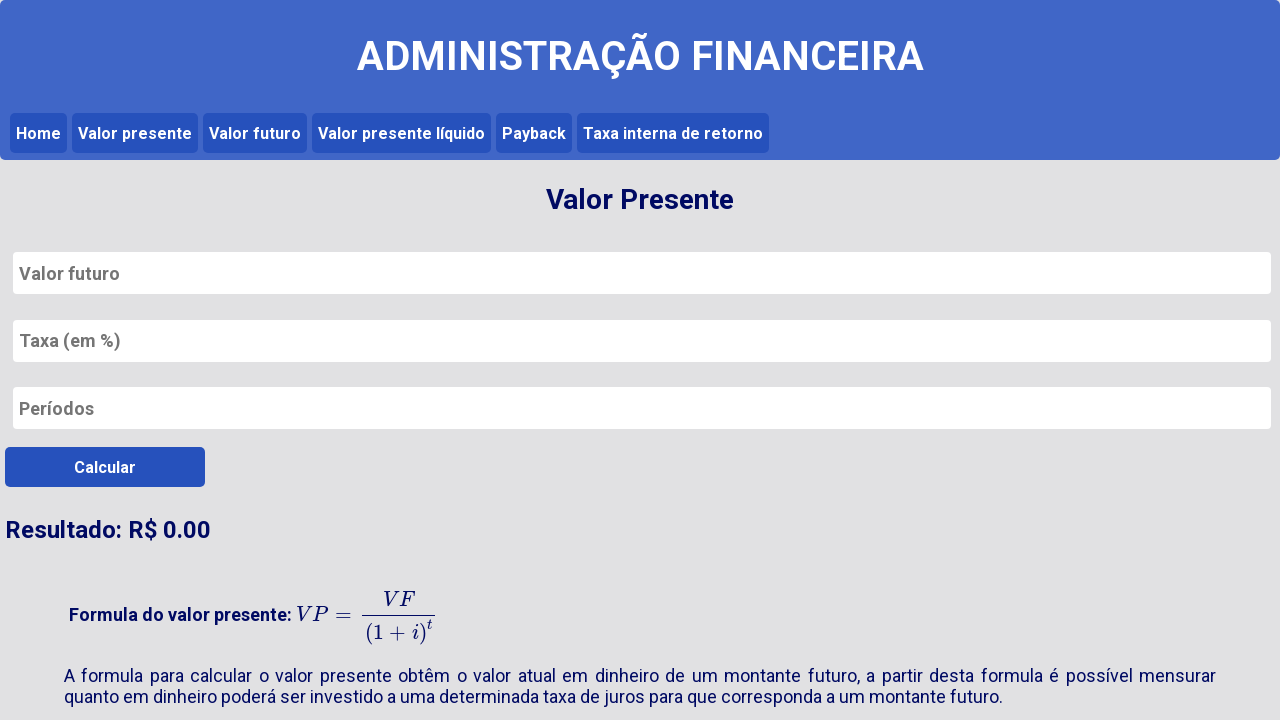

Navigated to present value calculator page
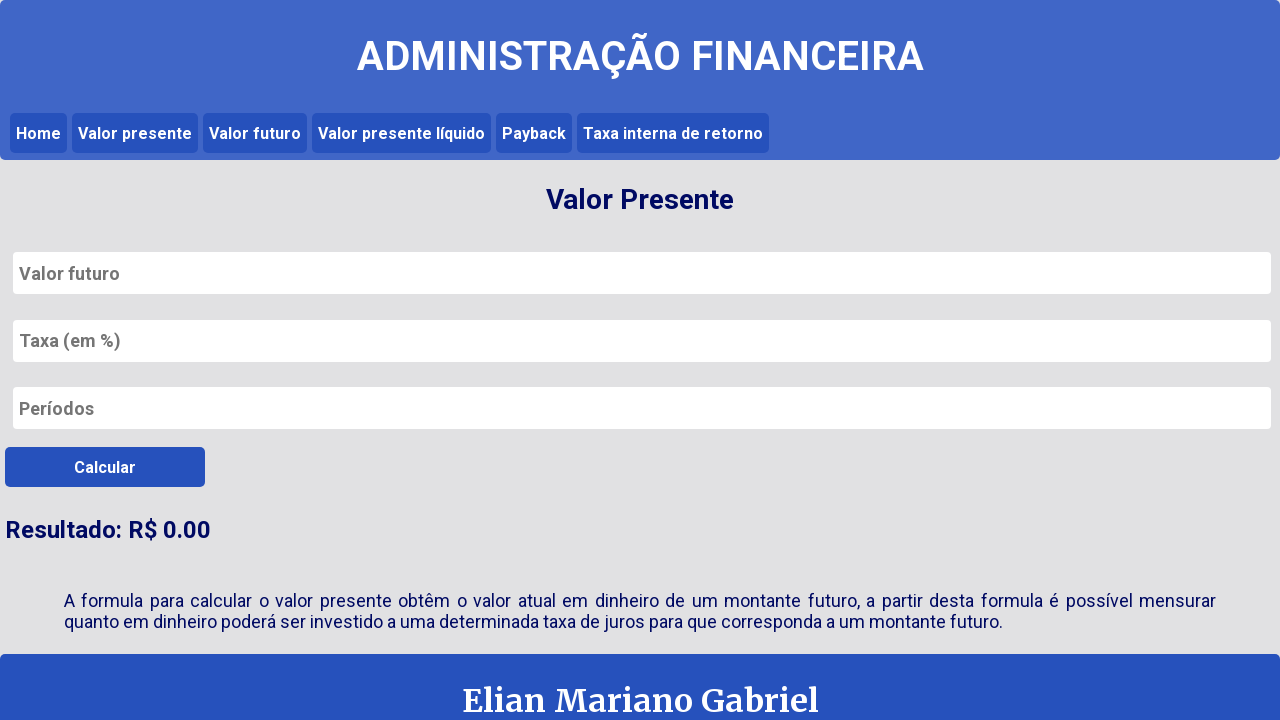

Filled future value field with '20' on #valor_futuro
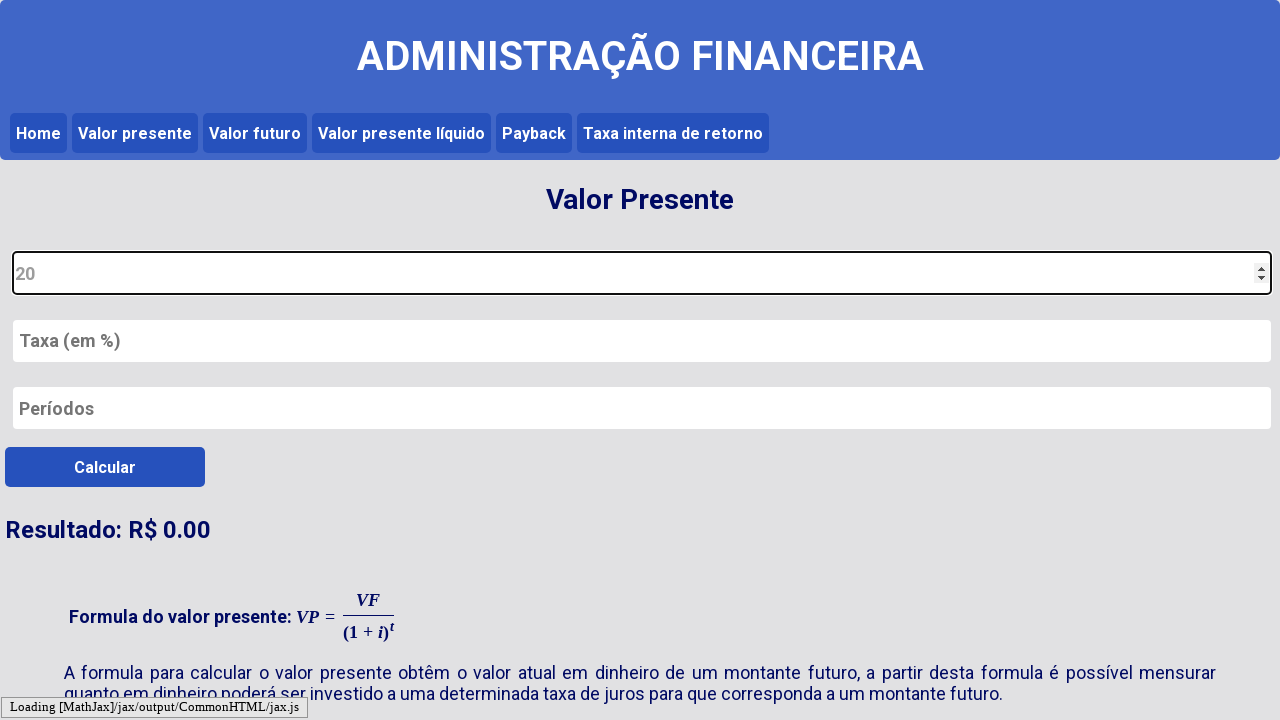

Filled interest rate field with '3' on #taxa_valor_futuro
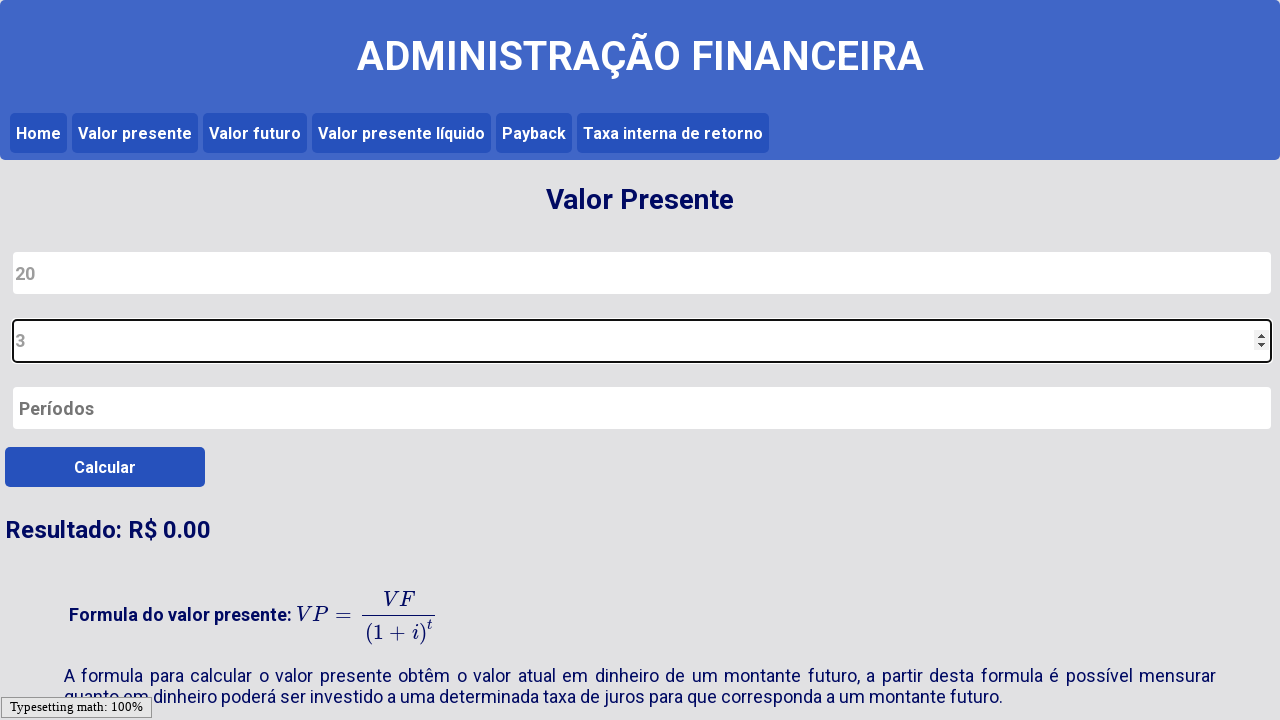

Filled periods field with '5' on #periodos_valor_futuro
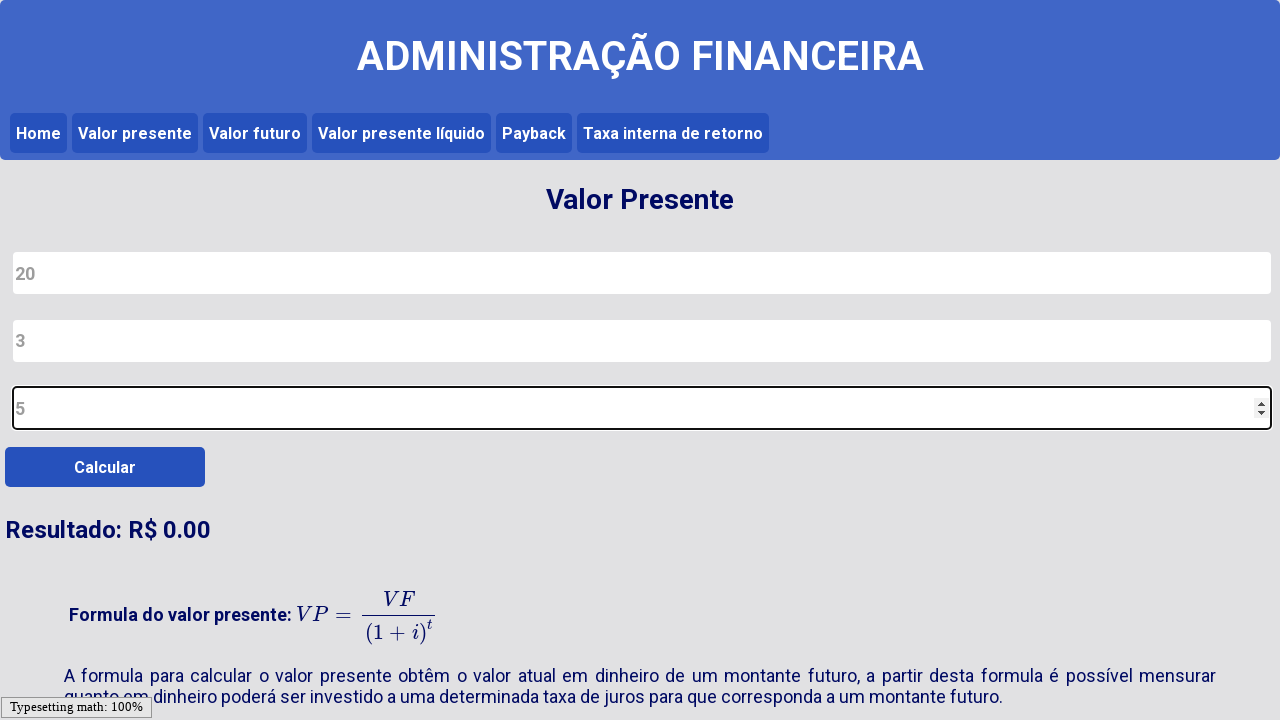

Clicked submit button to calculate present value at (105, 467) on #submit
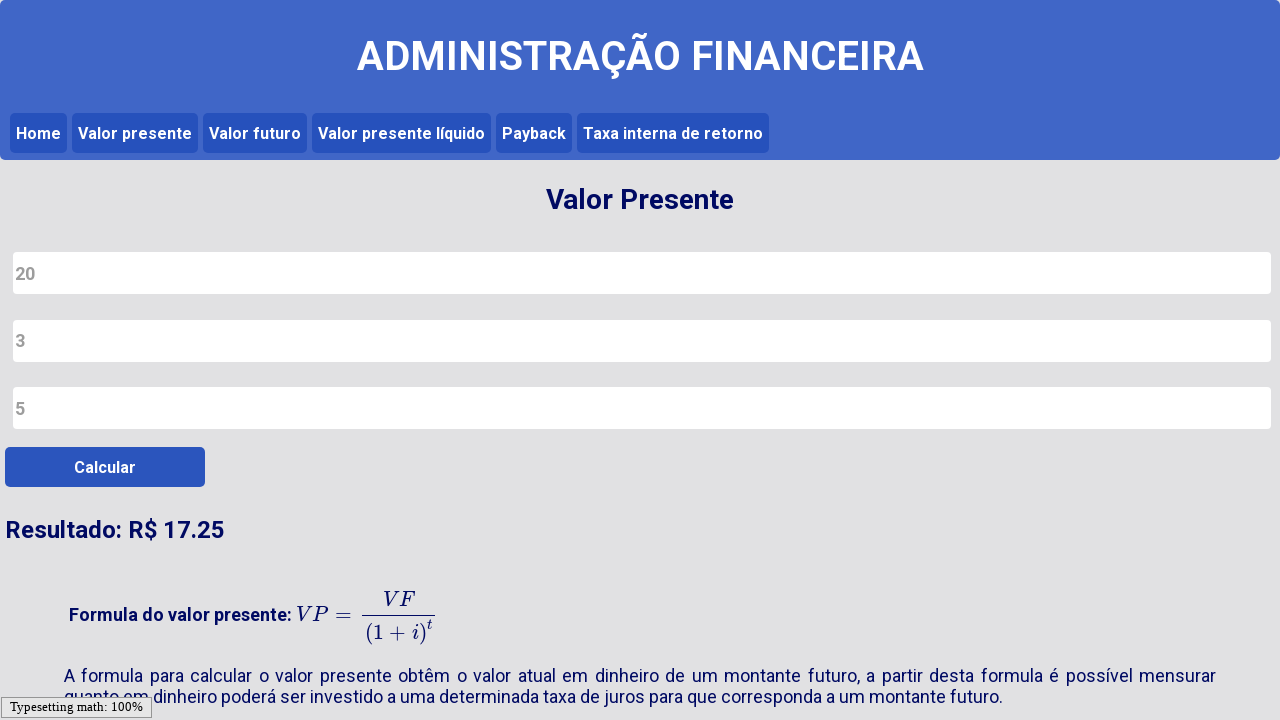

Present value result was displayed
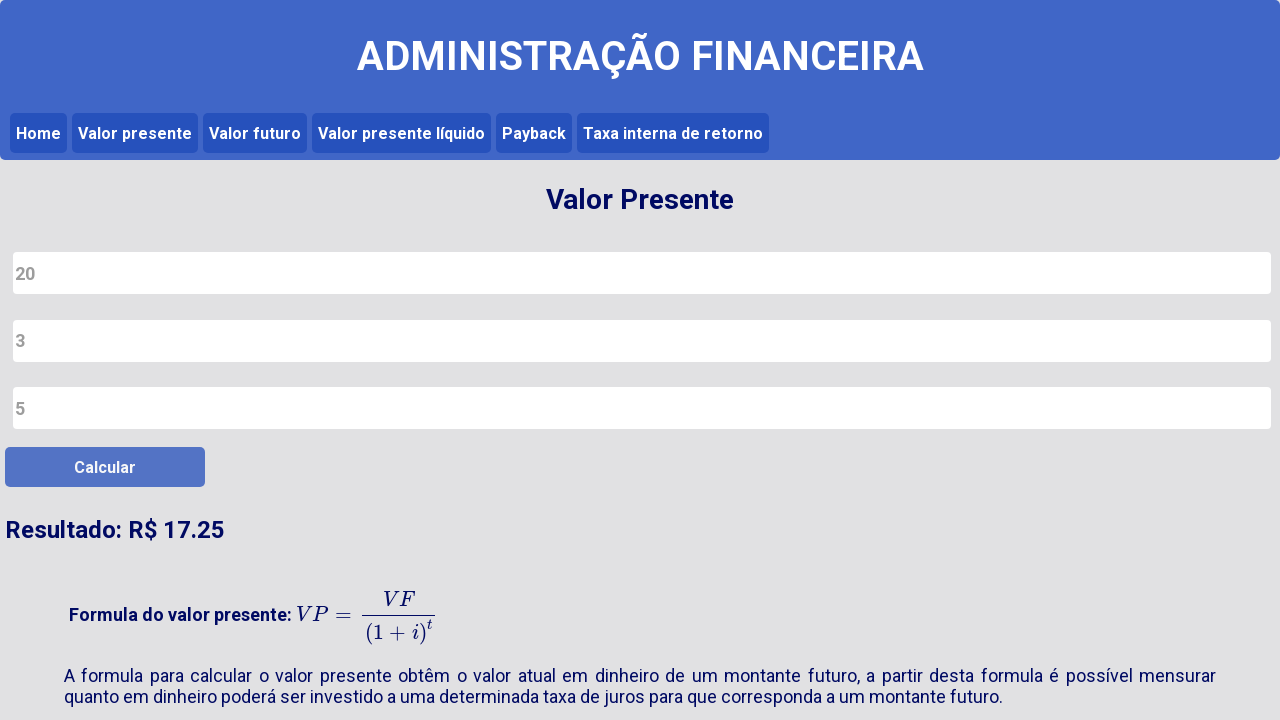

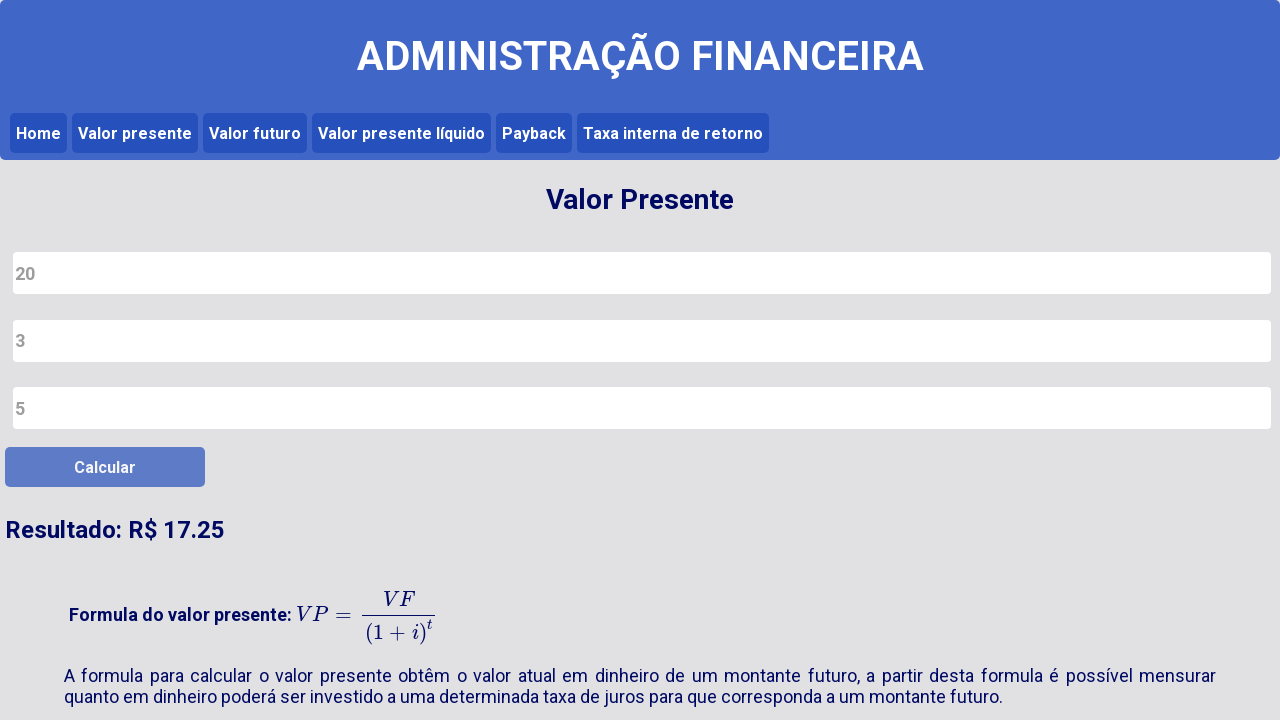